Tests the navigation menu hover functionality by hovering over the "Solutions" dropdown menu and clicking on the "HR Administration" submenu item.

Starting URL: https://www.orangehrm.com/

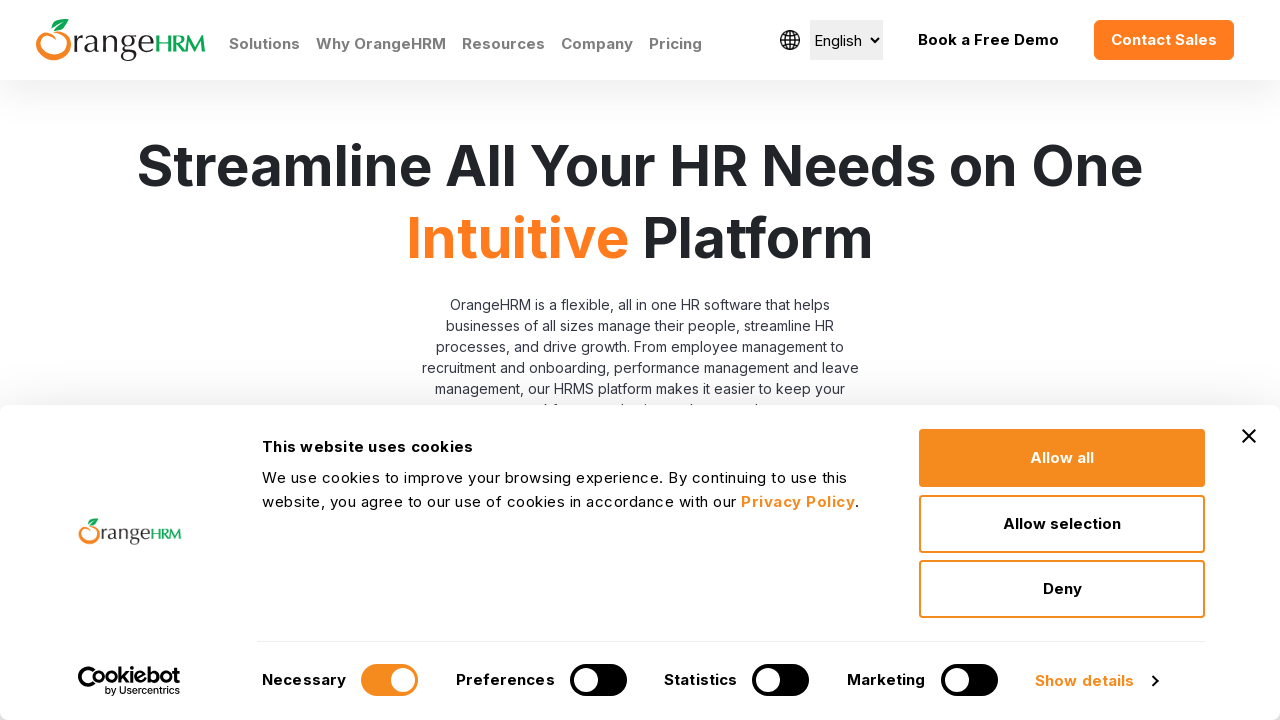

Hovered over 'Solutions' menu to reveal dropdown at (264, 44) on text=Solutions
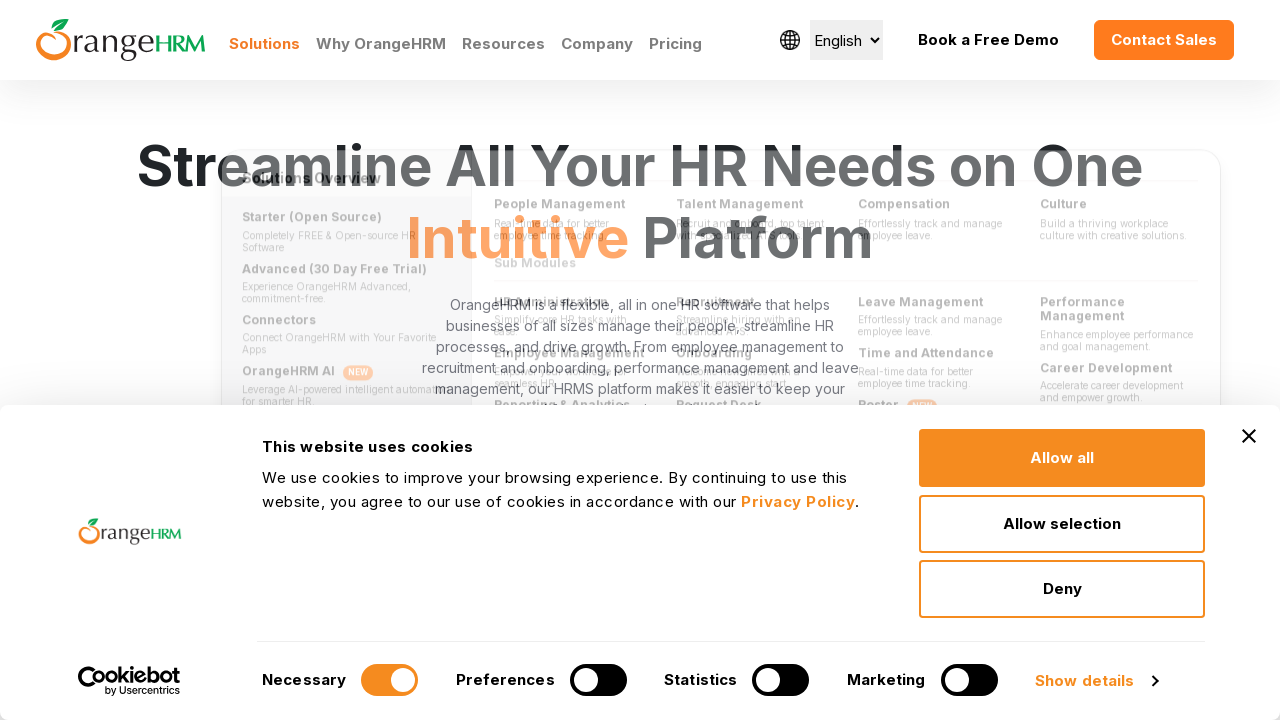

HR Administration submenu item became visible
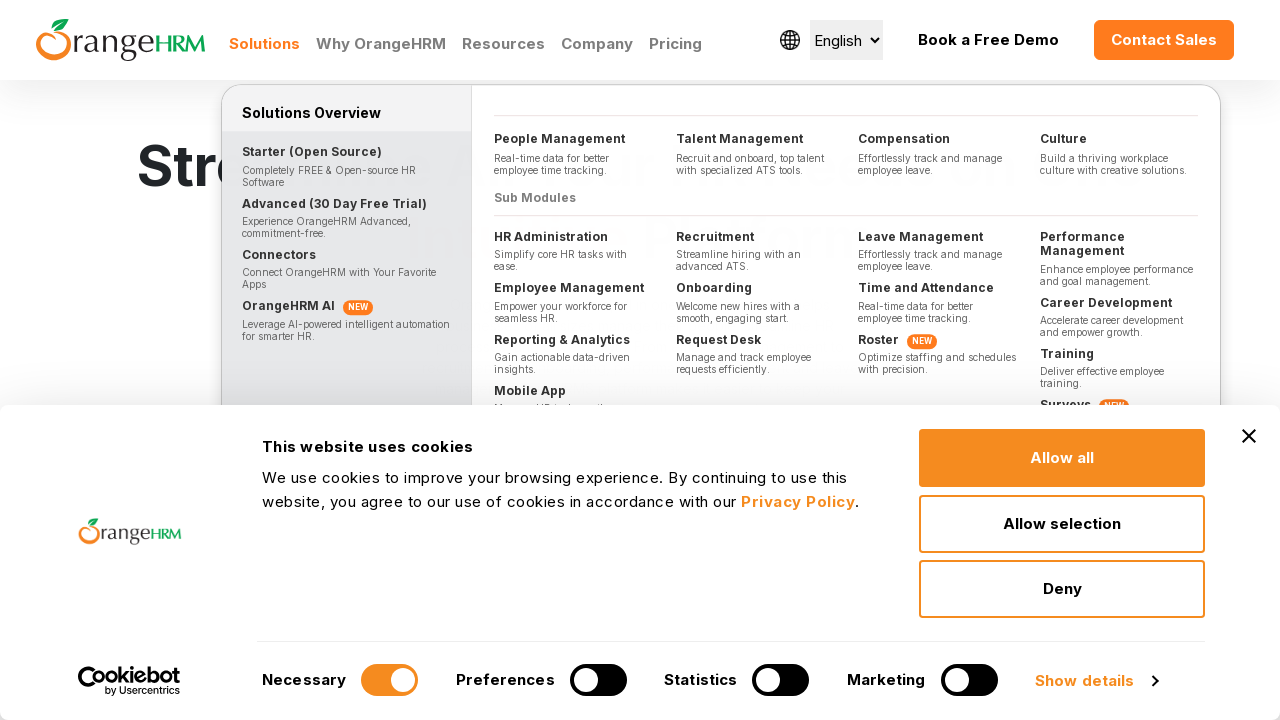

Clicked on 'HR Administration' submenu item at (573, 237) on text=HR Administration
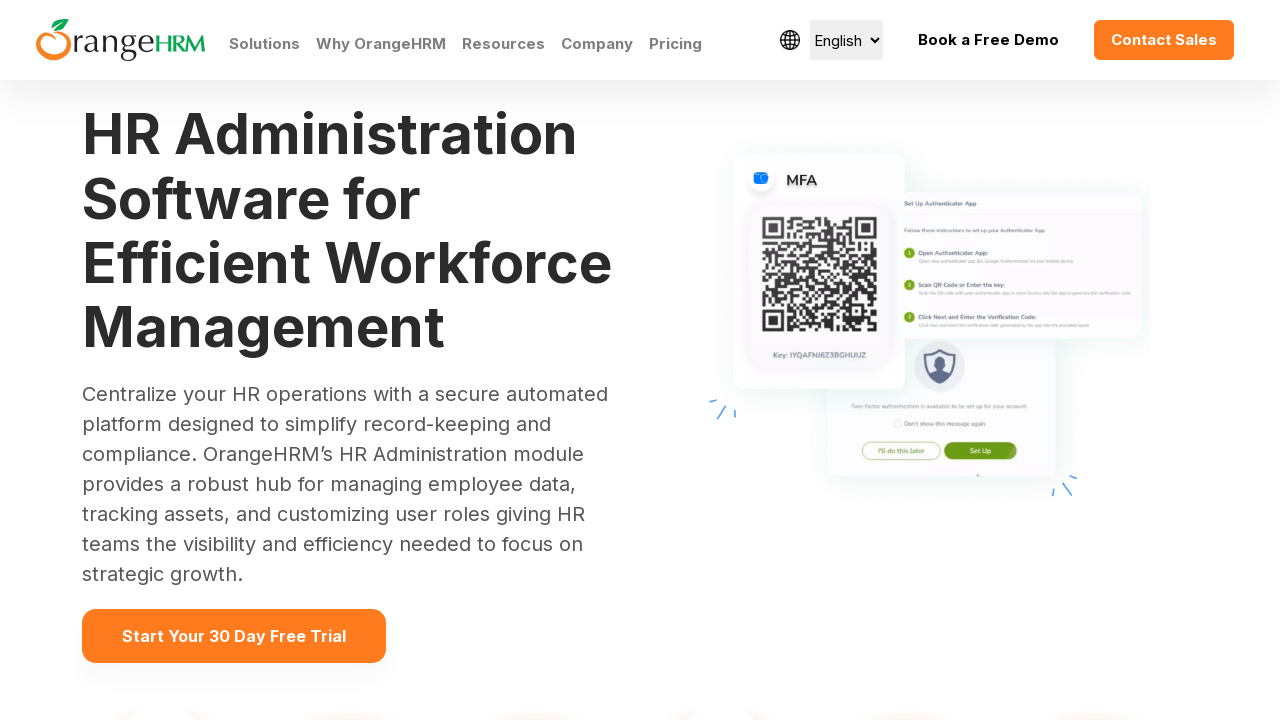

Page finished loading (network idle)
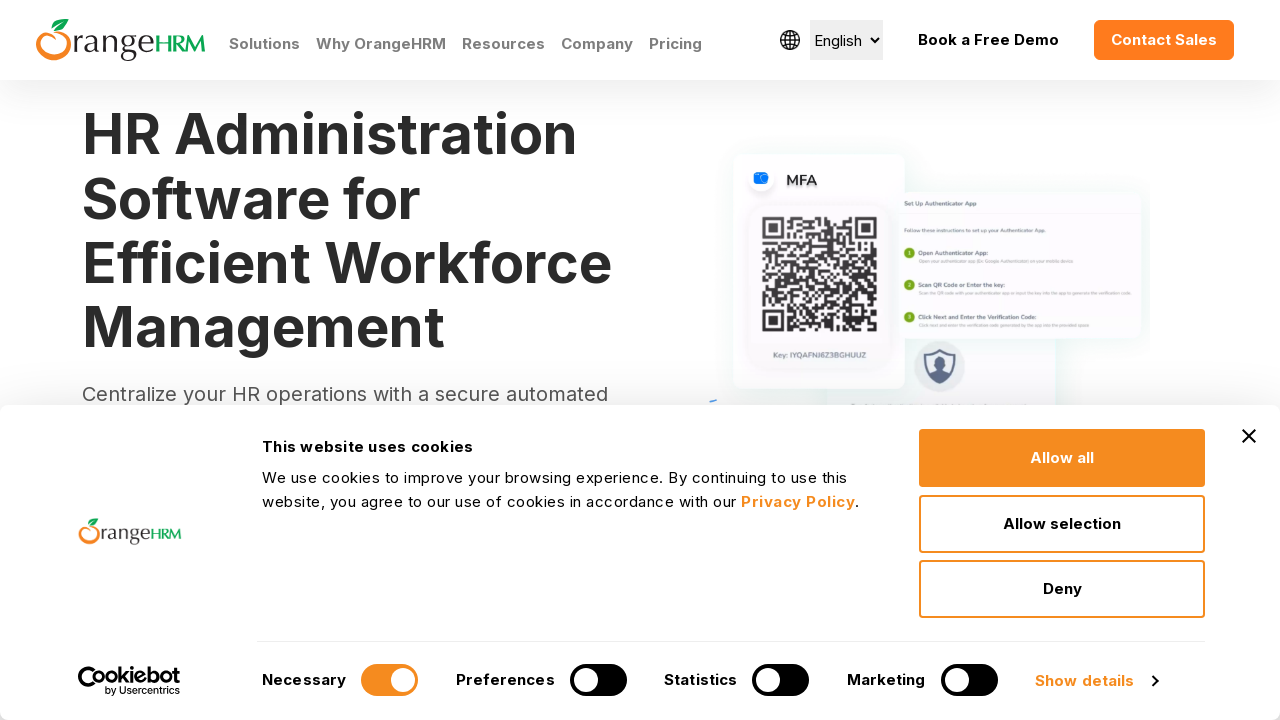

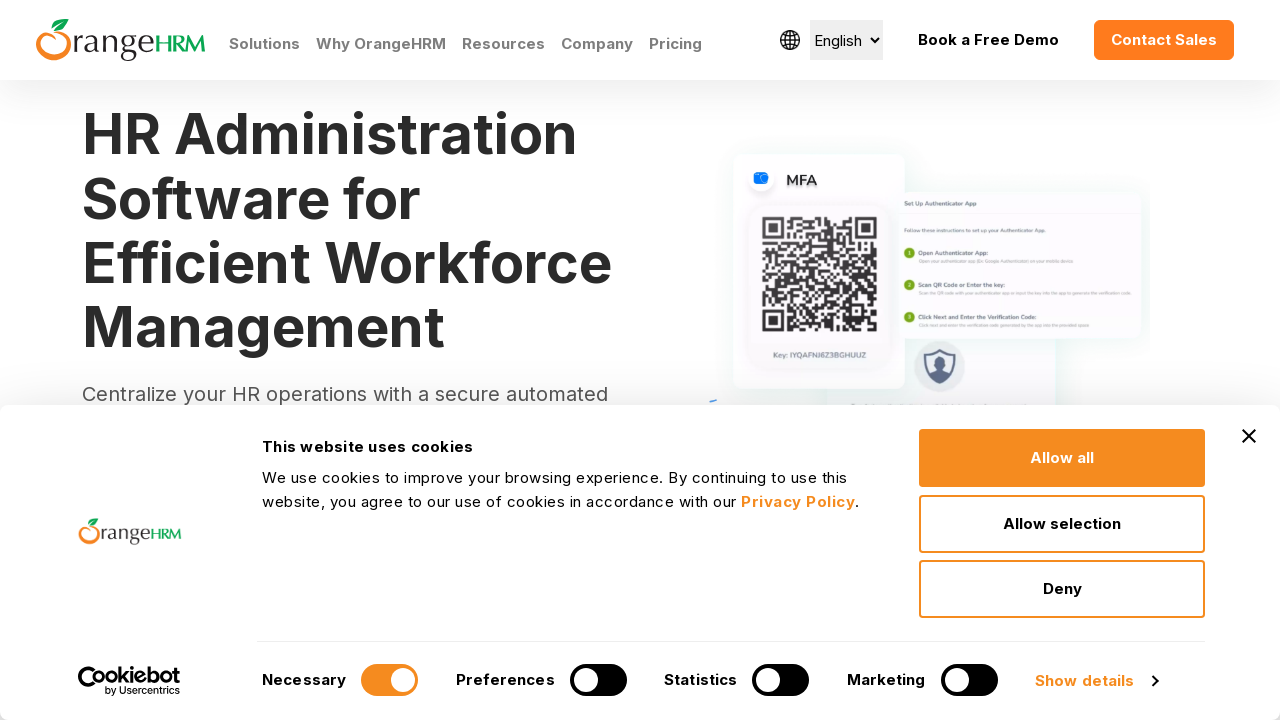